Tests dynamic element controls by clicking Remove button, waiting for confirmation message, then clicking Add button and waiting for the element to return

Starting URL: https://the-internet.herokuapp.com/dynamic_controls

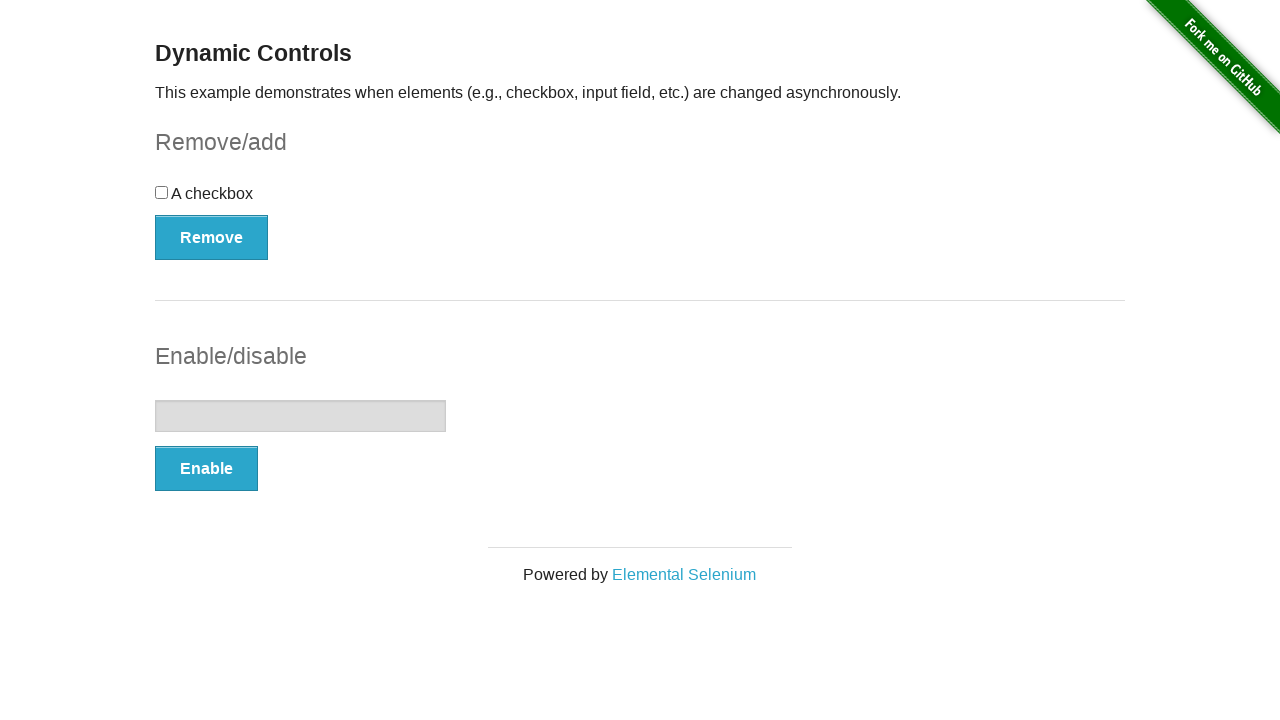

Clicked Remove button to delete dynamic element at (212, 237) on xpath=//form//button[contains(text(),'Remove')]
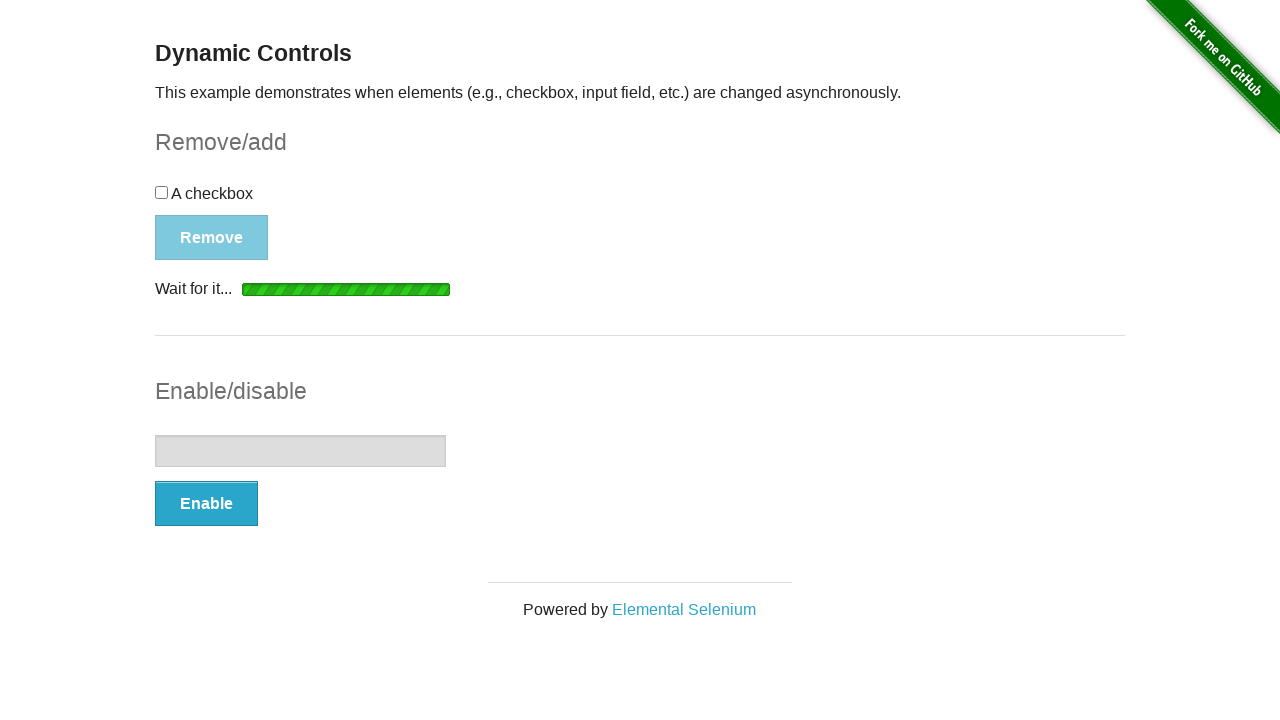

Confirmed 'It's gone!' message appeared after element removal
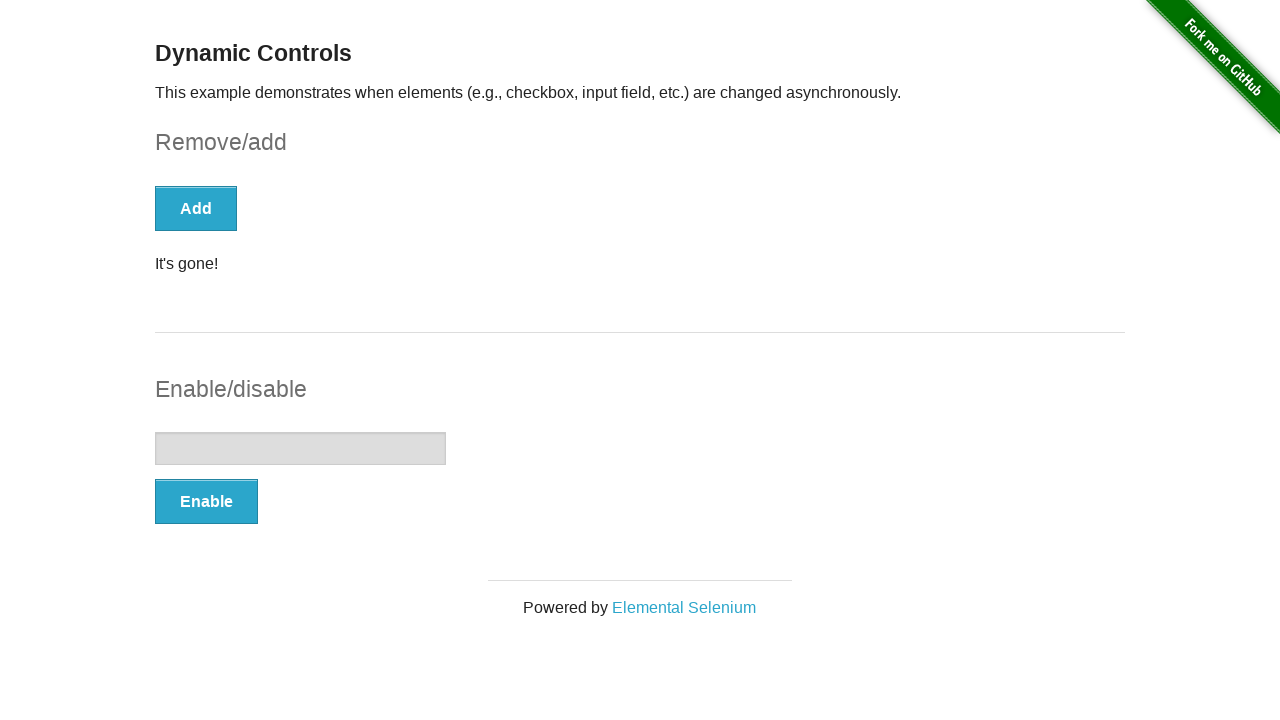

Clicked Add button to restore dynamic element at (196, 208) on xpath=//form//button[contains(text(),'Add')]
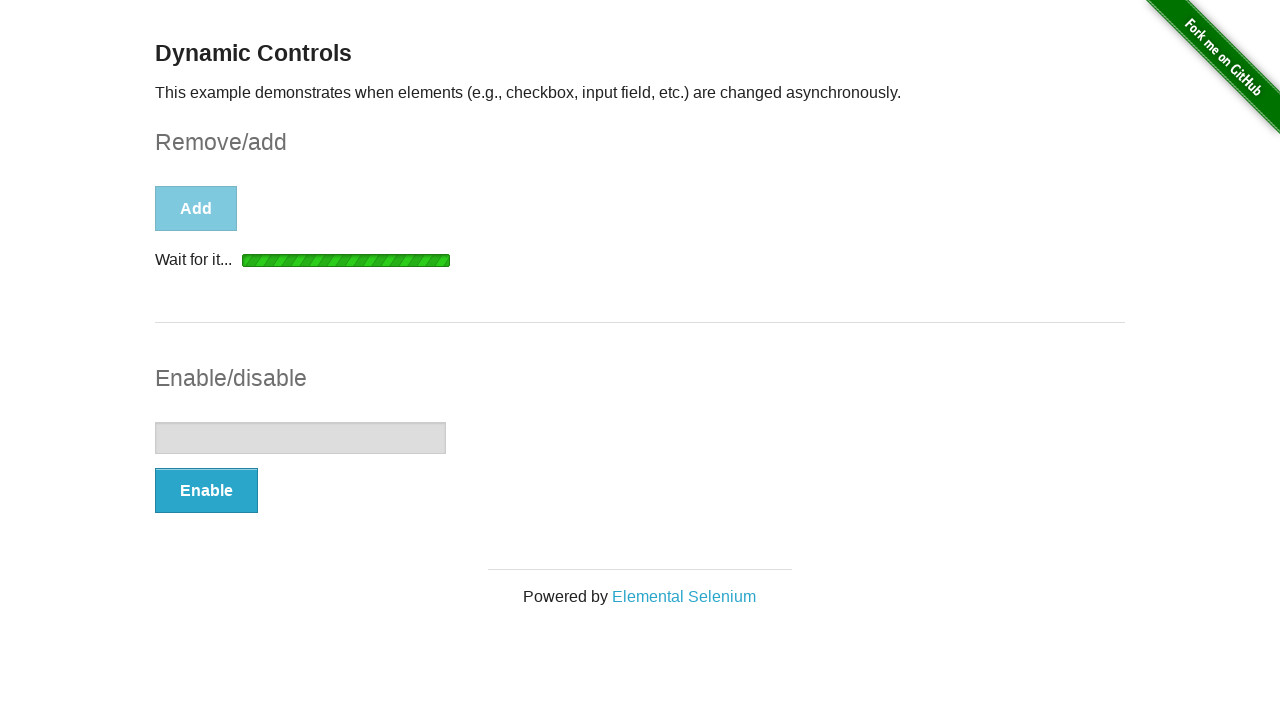

Confirmed 'It's back!' message appeared after element restoration
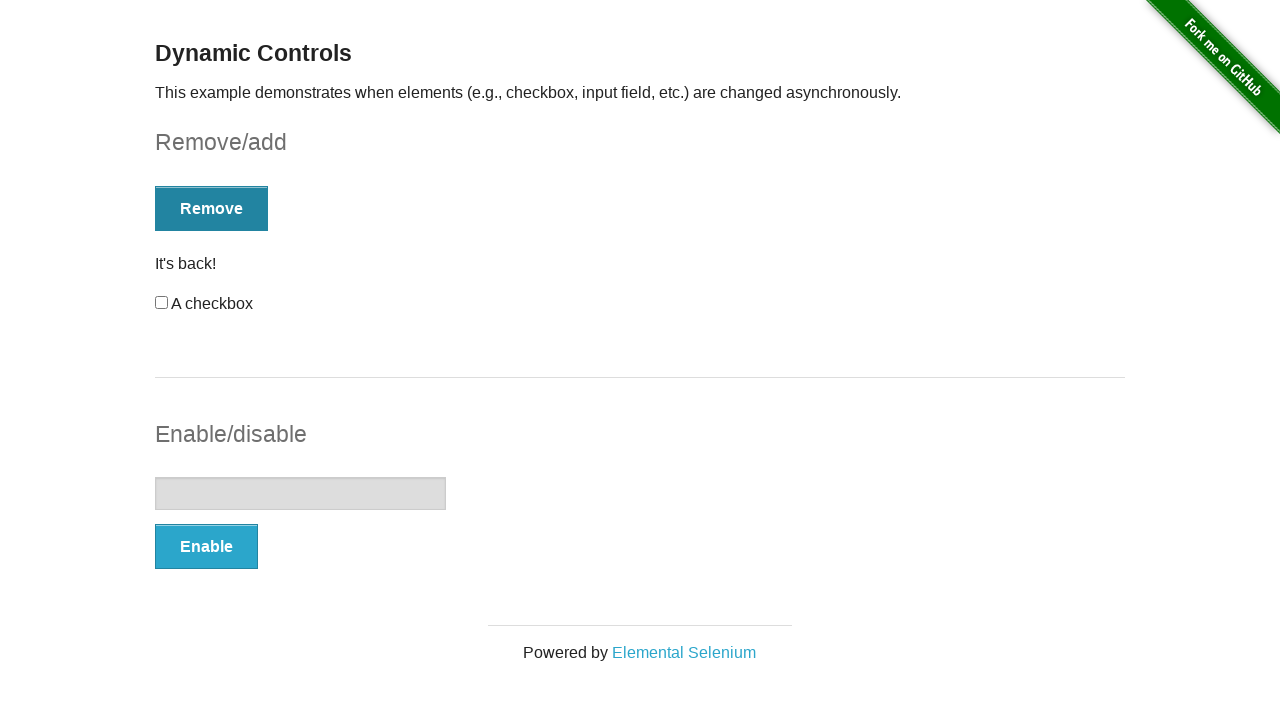

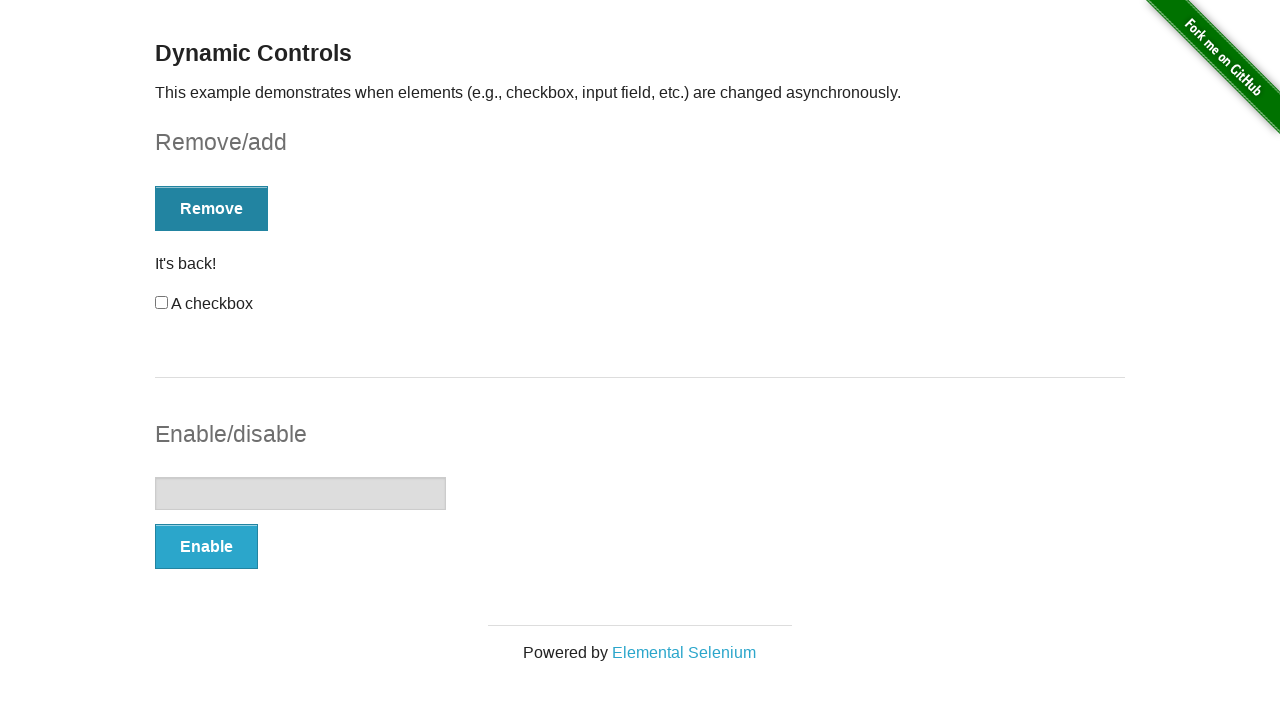